Tests login failure scenario by attempting to login with an unregistered username and verifying the error message

Starting URL: http://www.saucedemo.com/

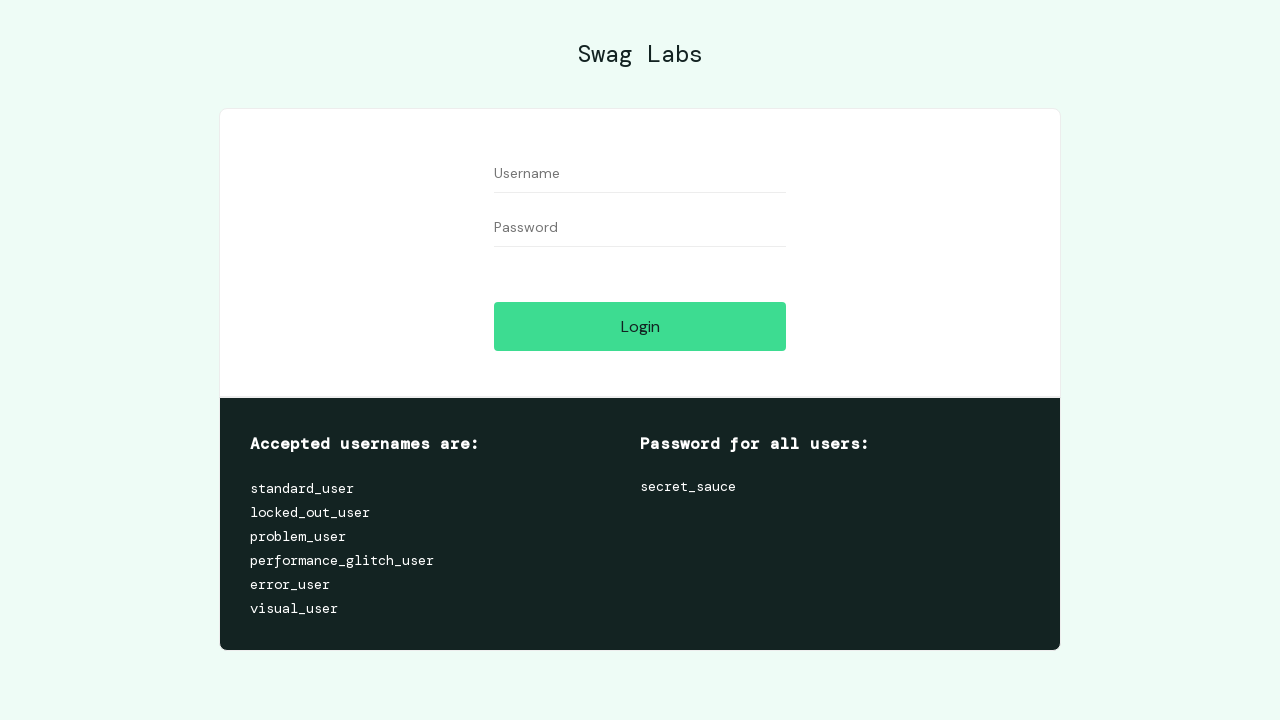

Filled username field with unregistered username 'abnormal_user' on #user-name
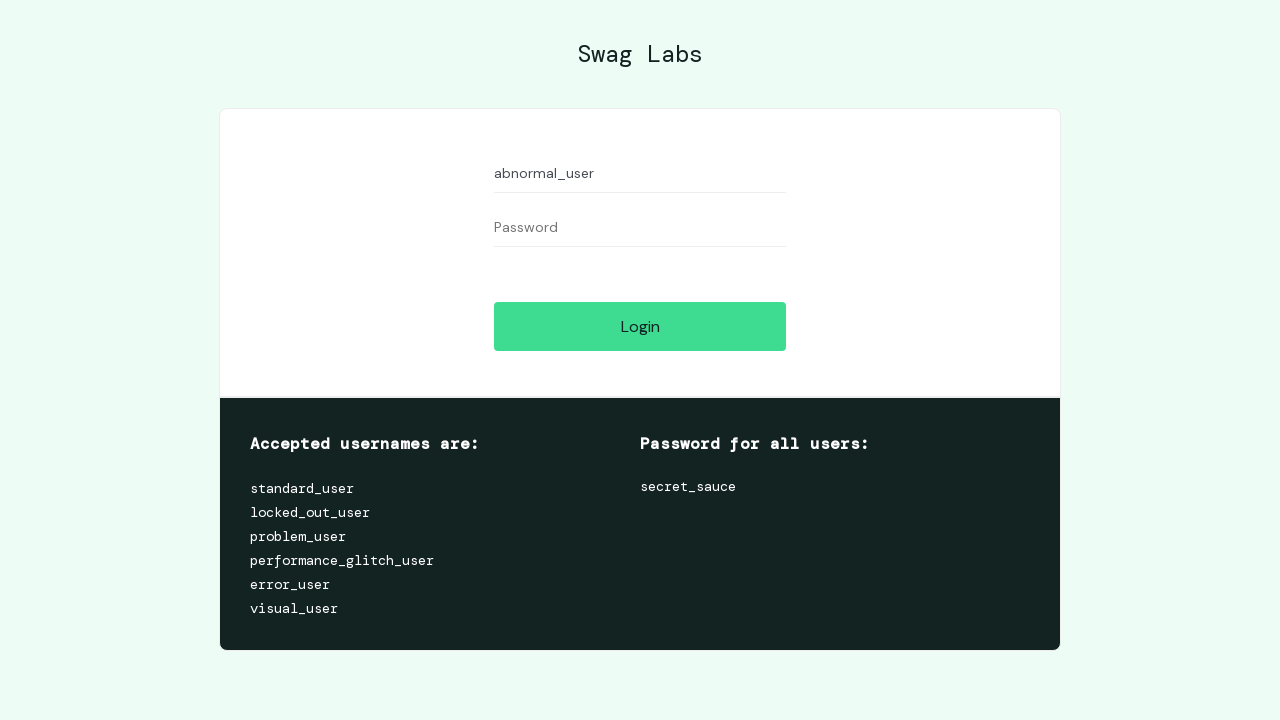

Filled password field with 'secret_sauce' on #password
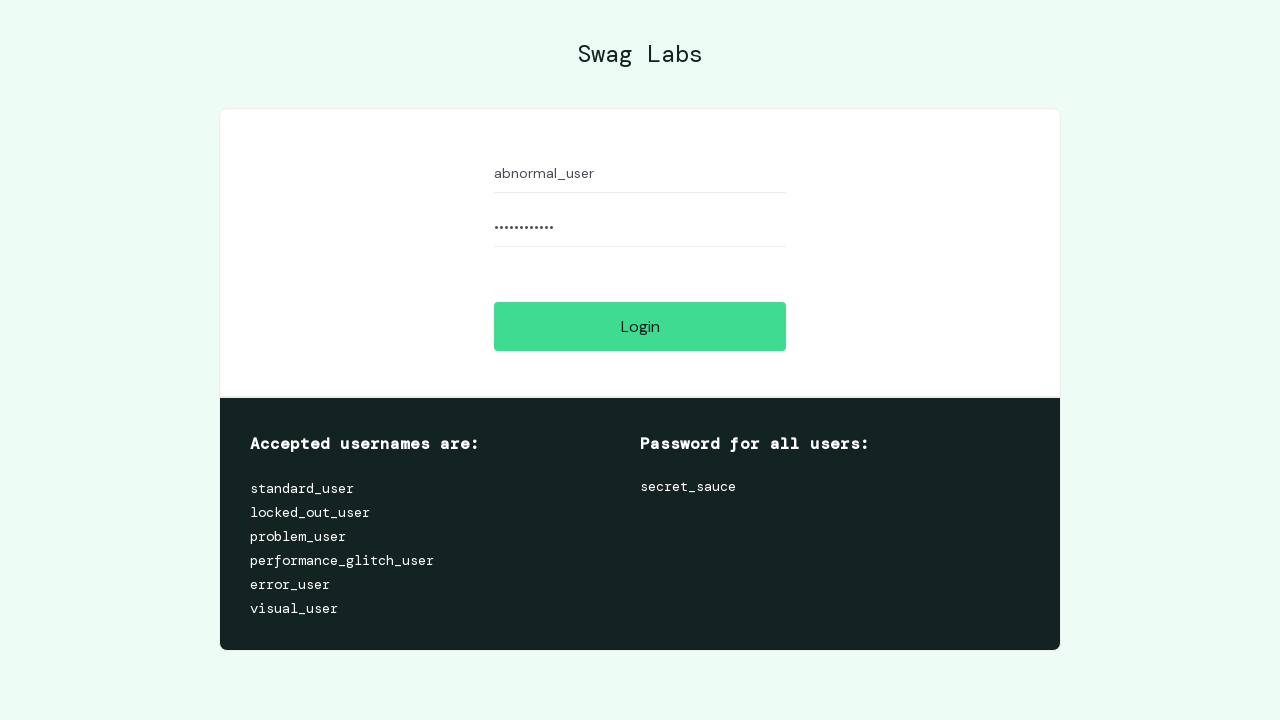

Clicked login button at (640, 326) on #login-button
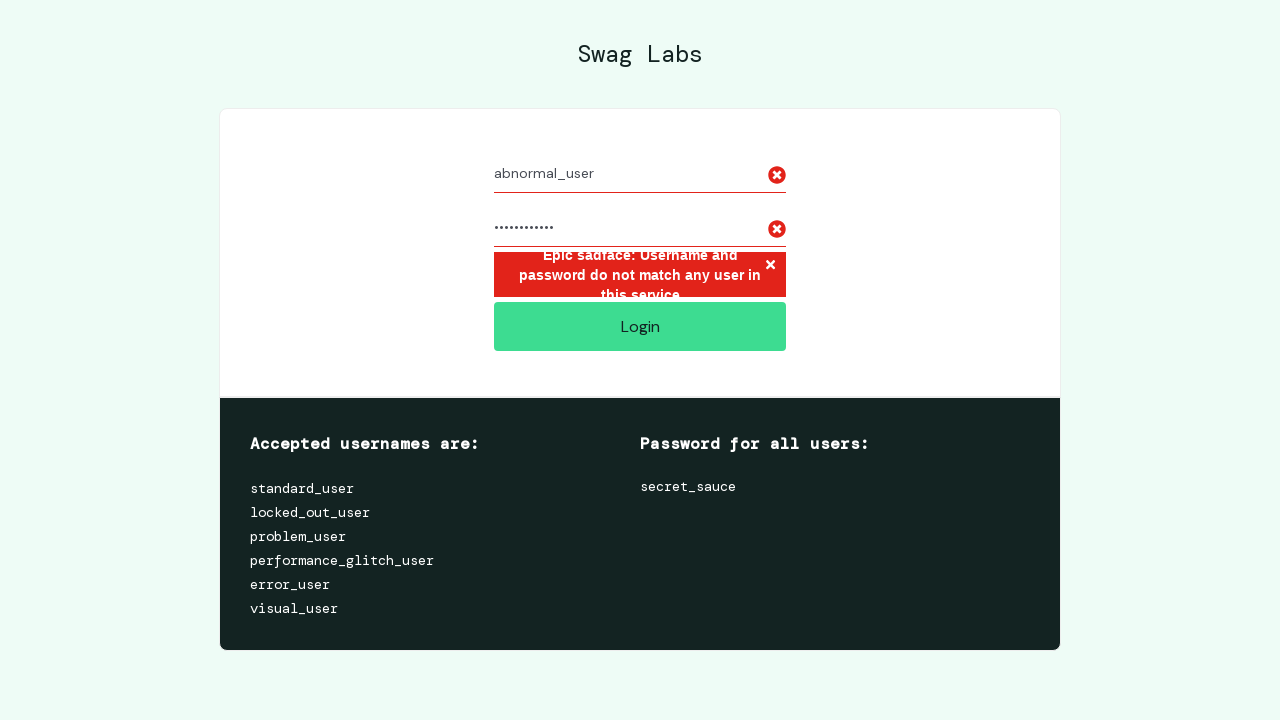

Located error message element
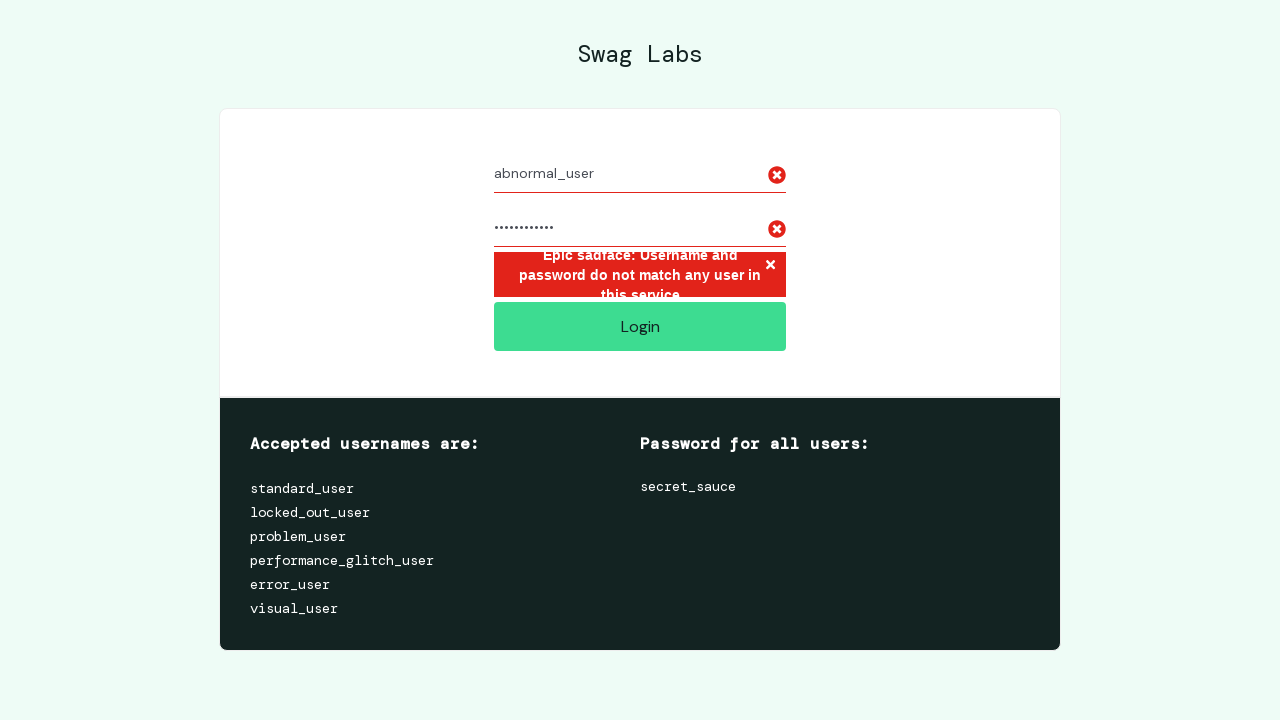

Verified error message: 'Epic sadface: Username and password do not match any user in this service'
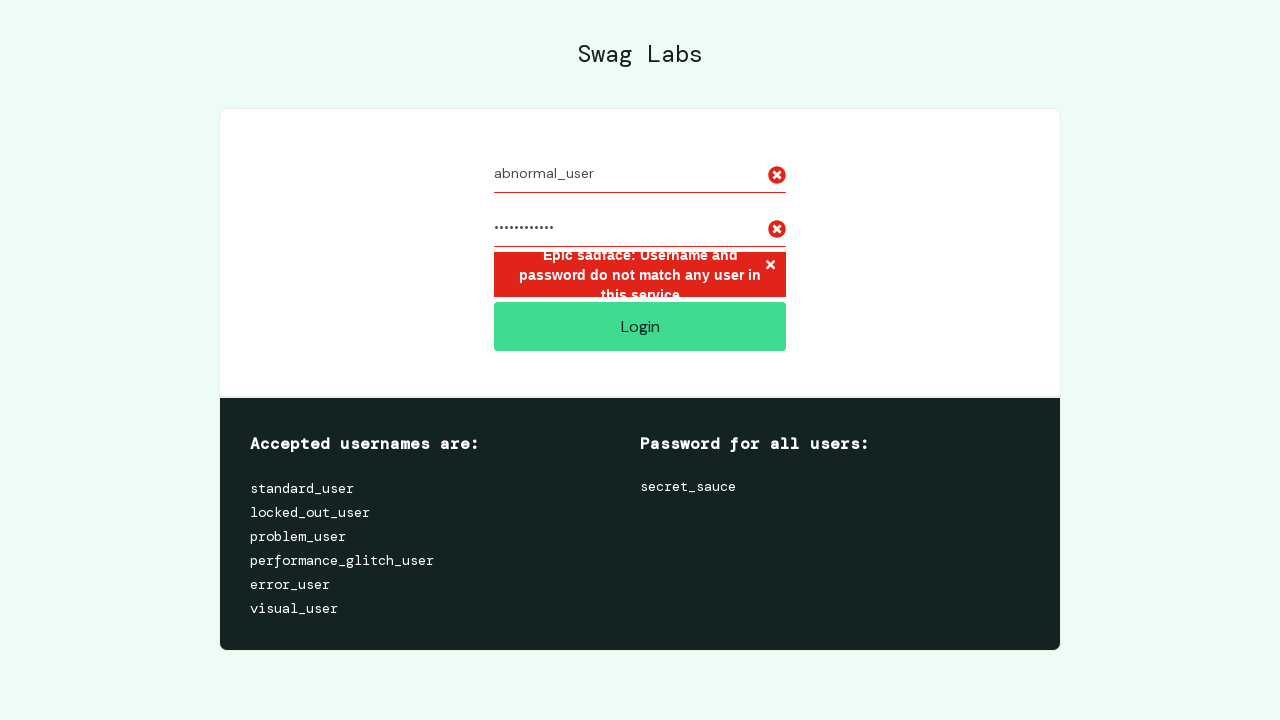

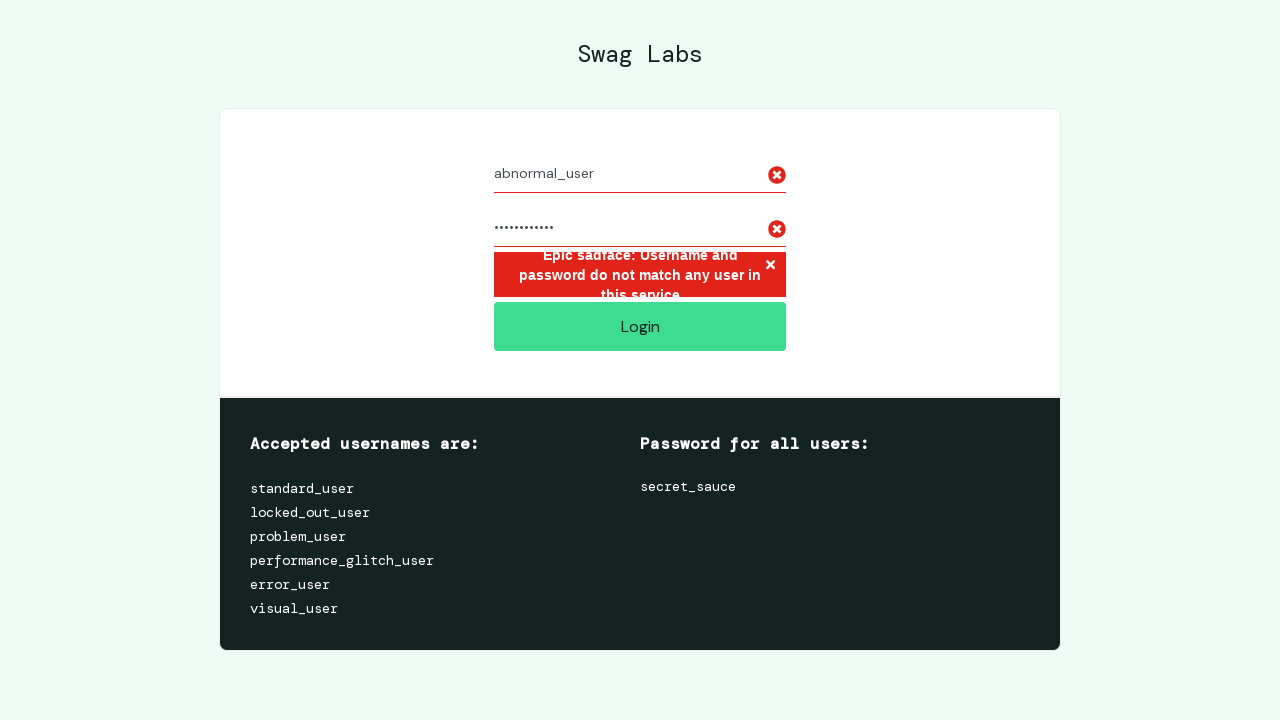